Navigates to the MobileDokan products page and waits for the DOM content to load.

Starting URL: https://www.mobiledokan.co/products/

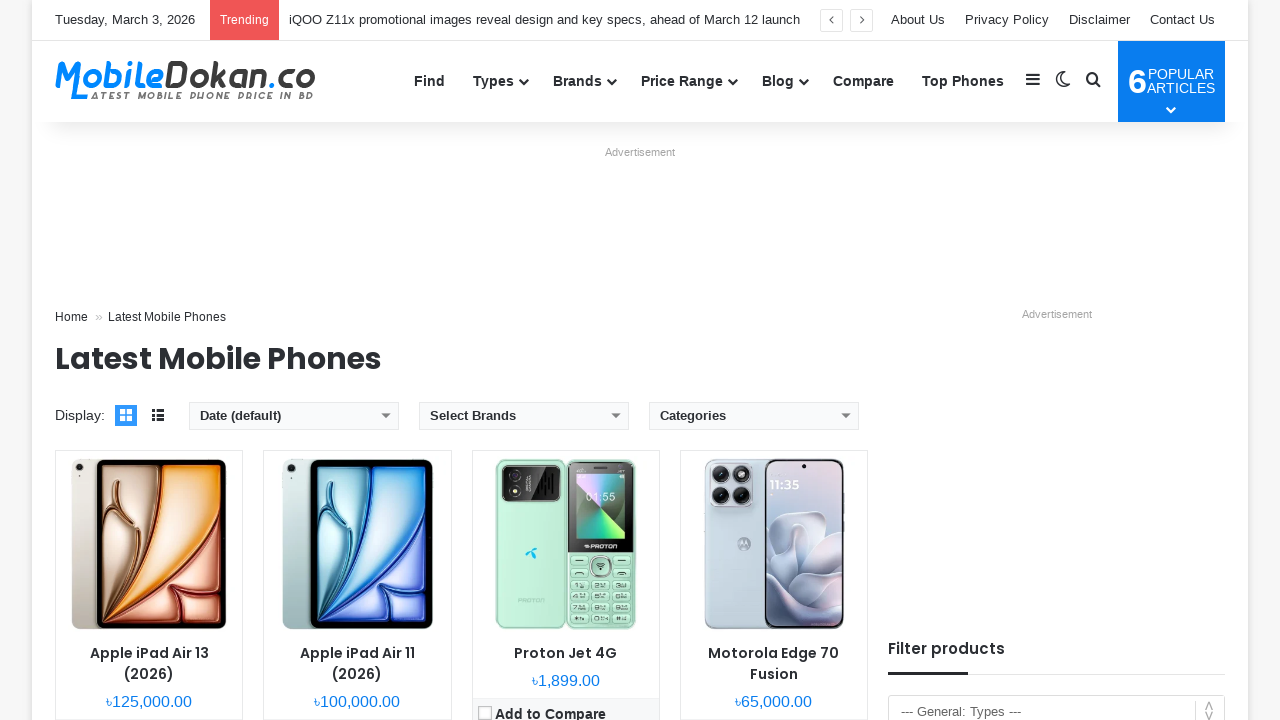

Navigated to MobileDokan products page
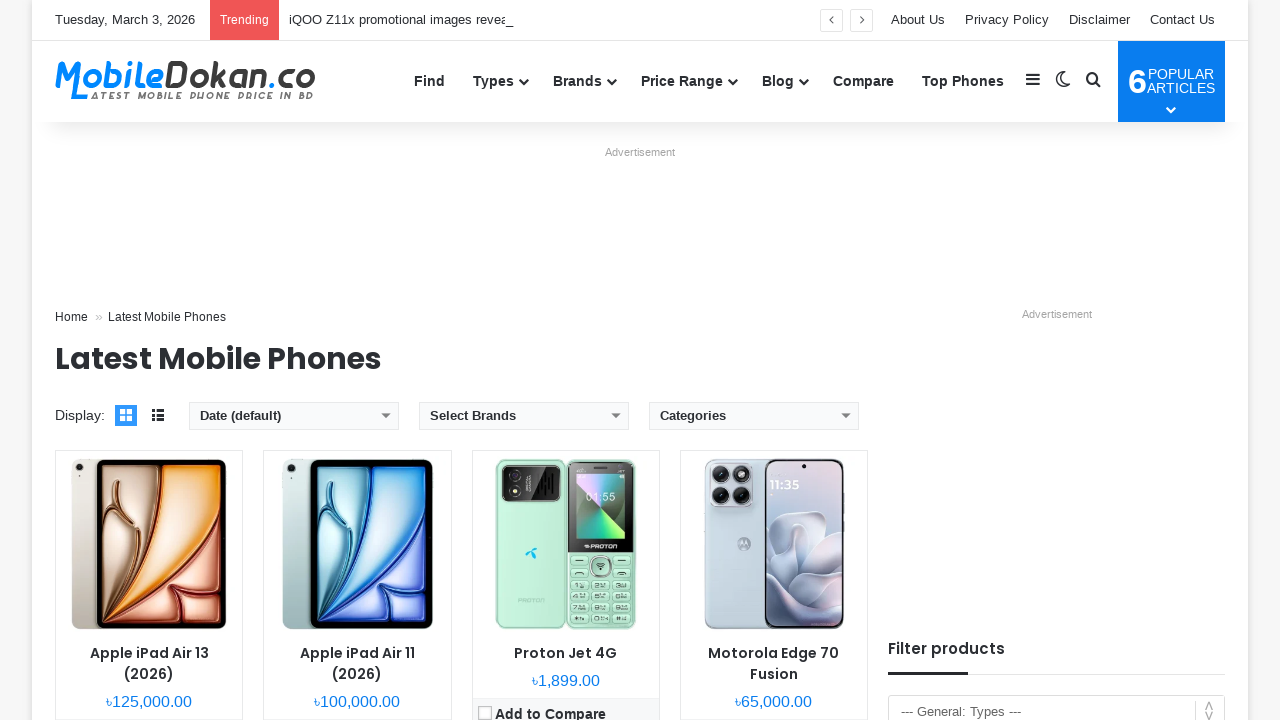

DOM content loaded successfully
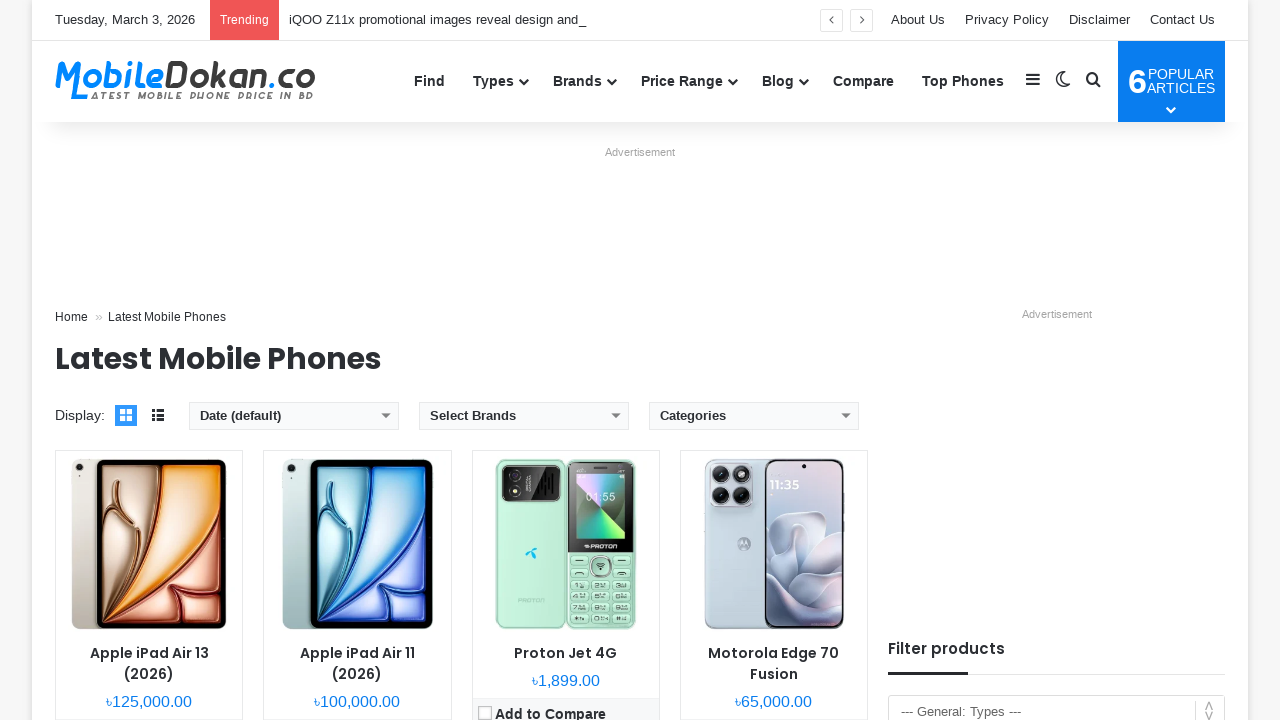

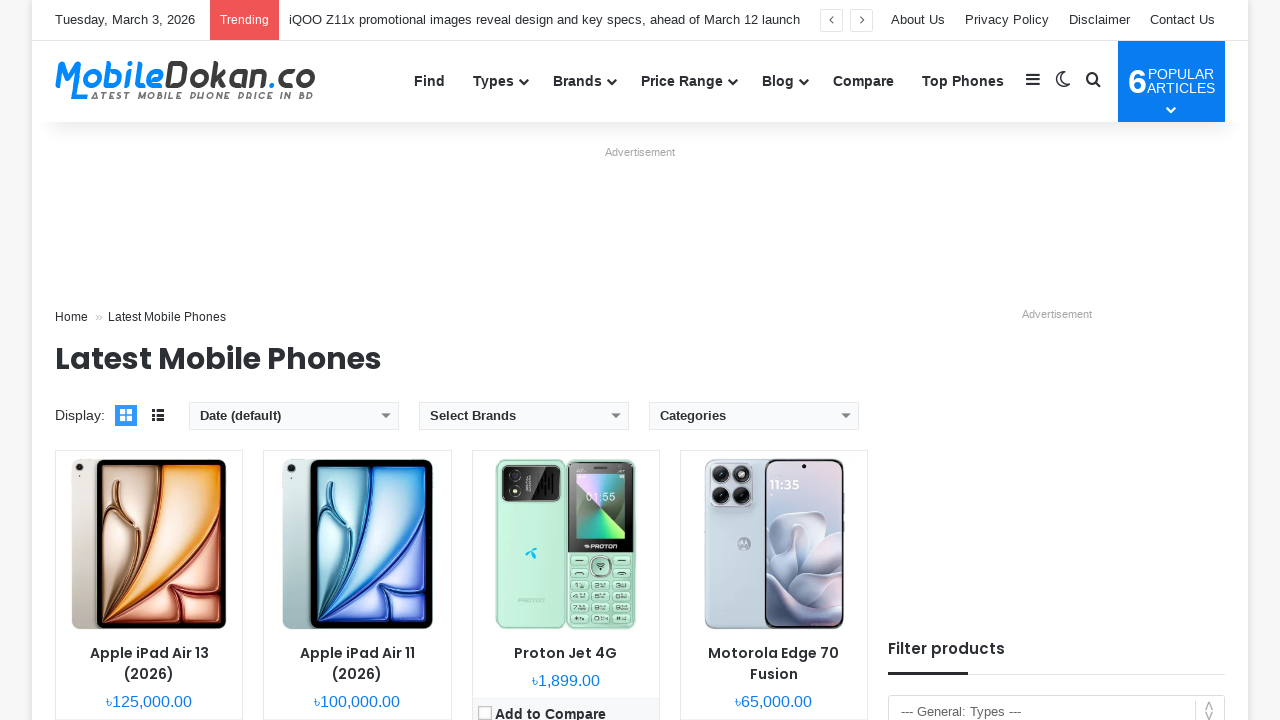